Navigates to the ADG Studios website homepage and loads the page

Starting URL: https://adgstudios.co.za/

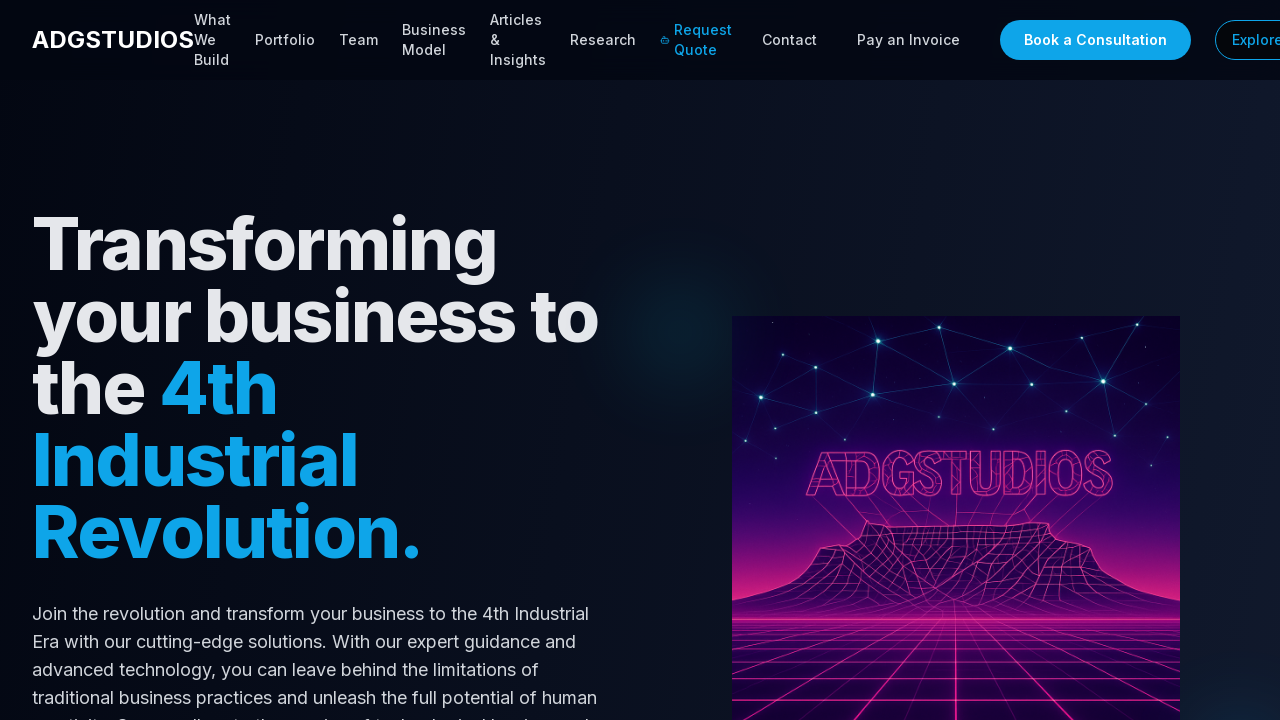

ADG Studios homepage loaded - DOM content fully rendered
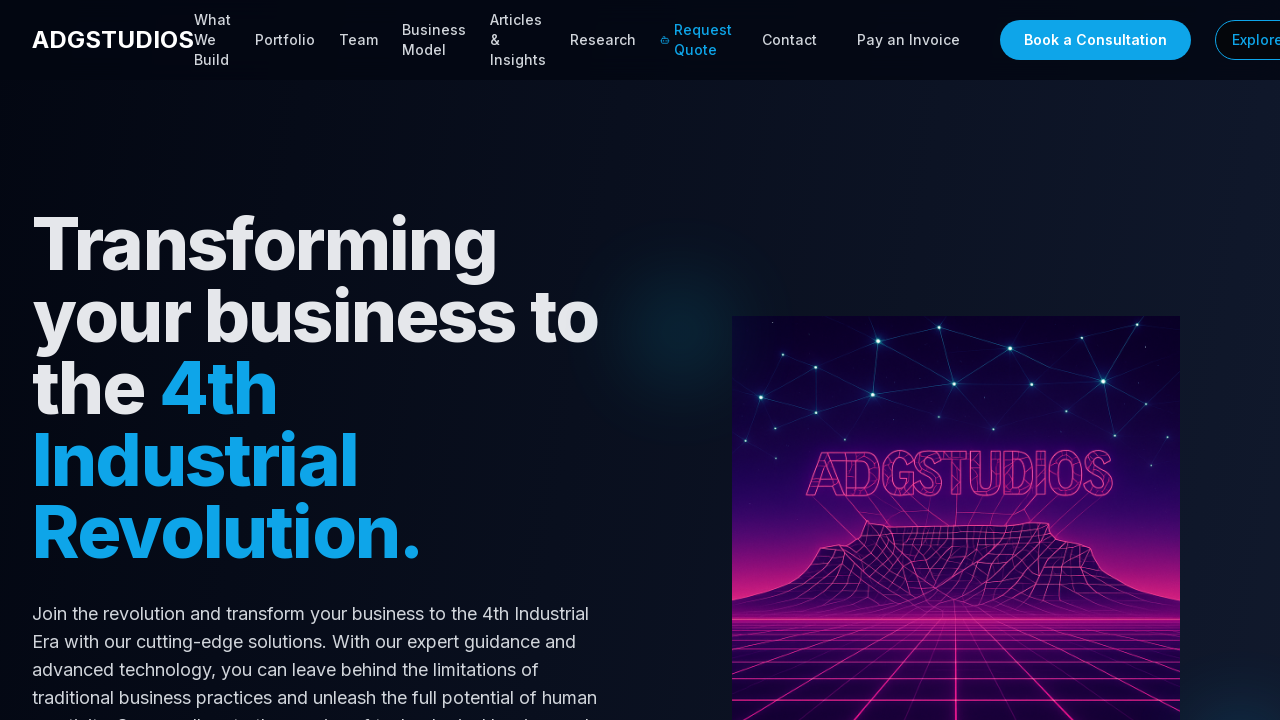

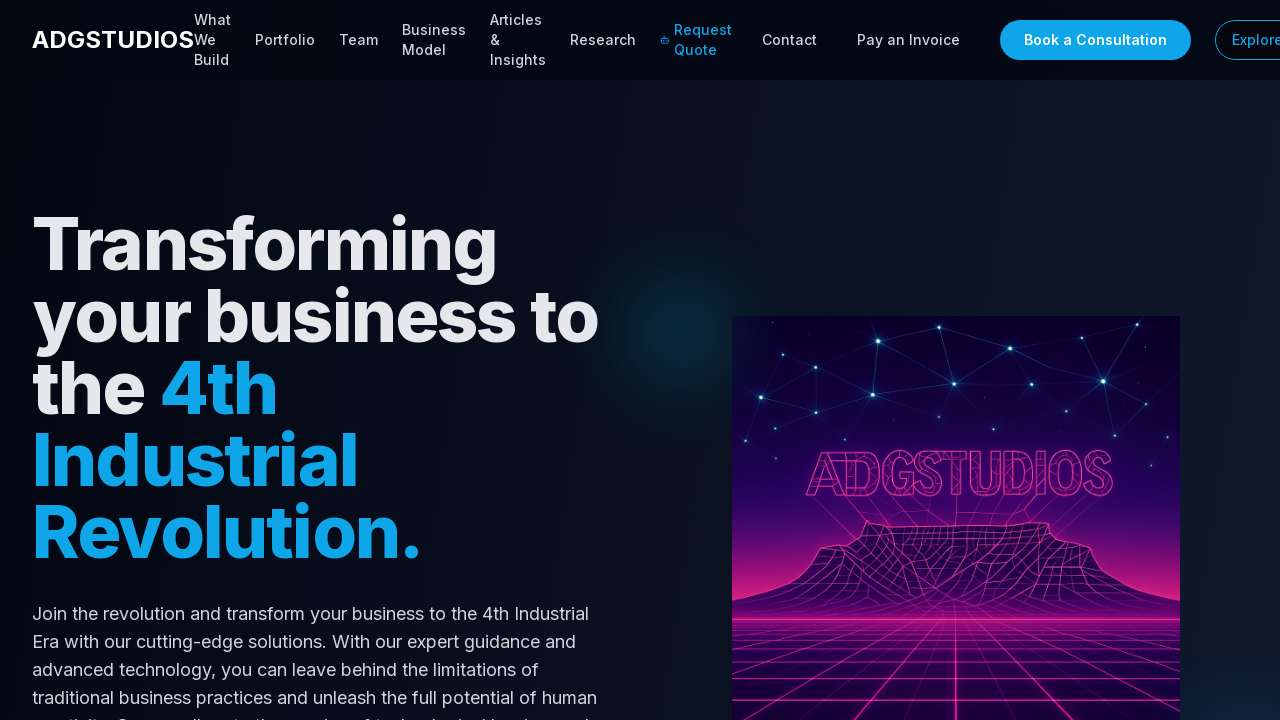